Navigates to W3Schools homepage, clicks on a link in the main section, then clicks on the JAVA link

Starting URL: https://www.w3schools.com/

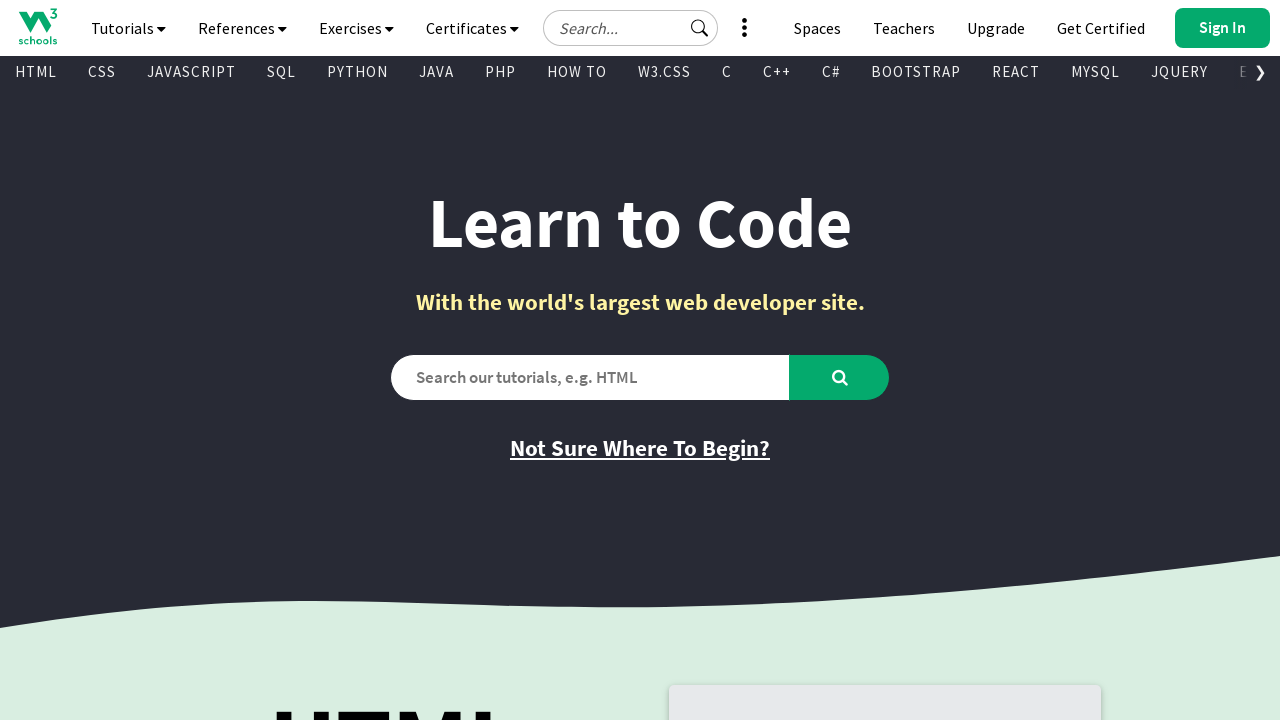

Navigated to W3Schools homepage
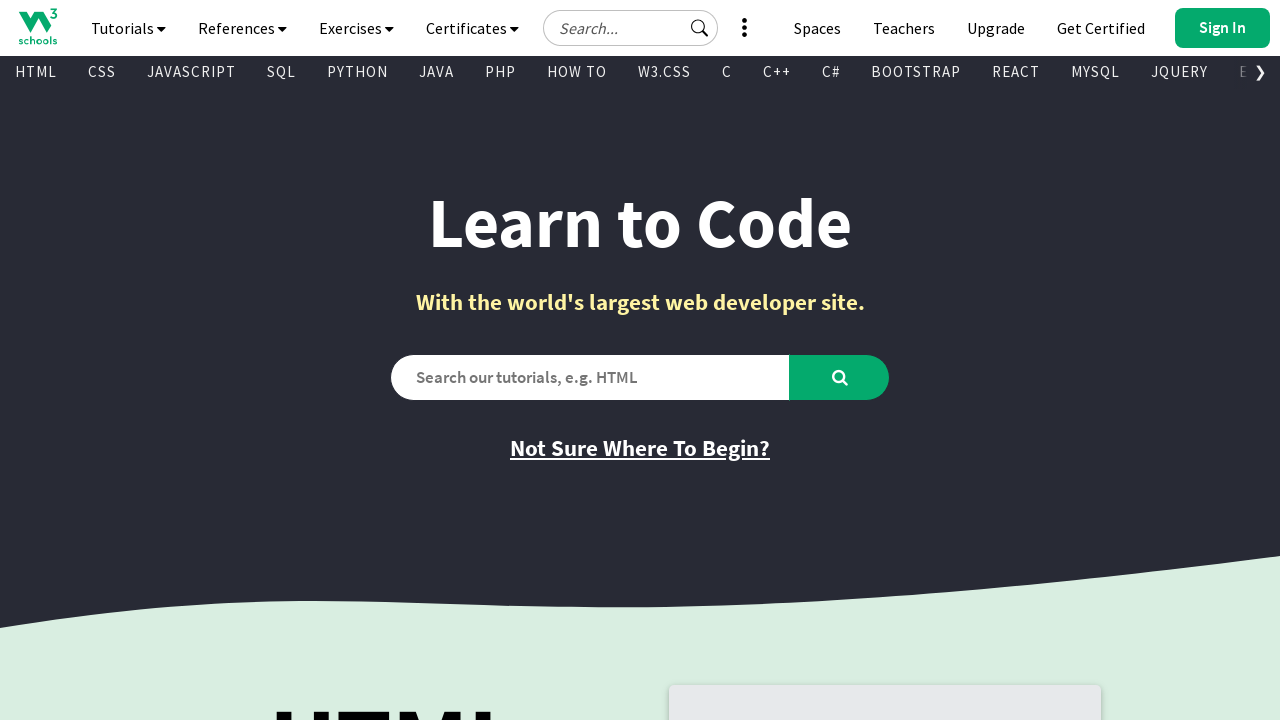

Clicked on a link in the main tutorials section at (395, 360) on //*[@id="main"]/div[3]/div/div[1]/a[1]
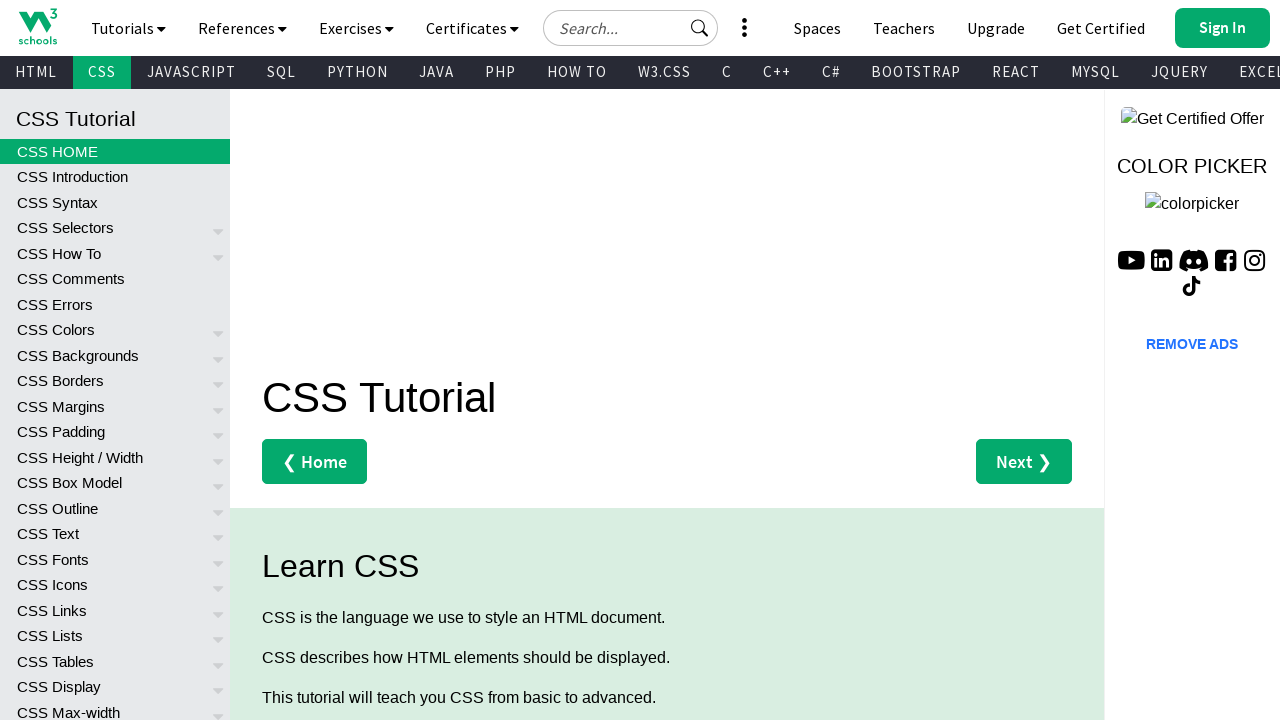

Clicked on the JAVA link at (436, 72) on xpath=//a[text()='JAVA']
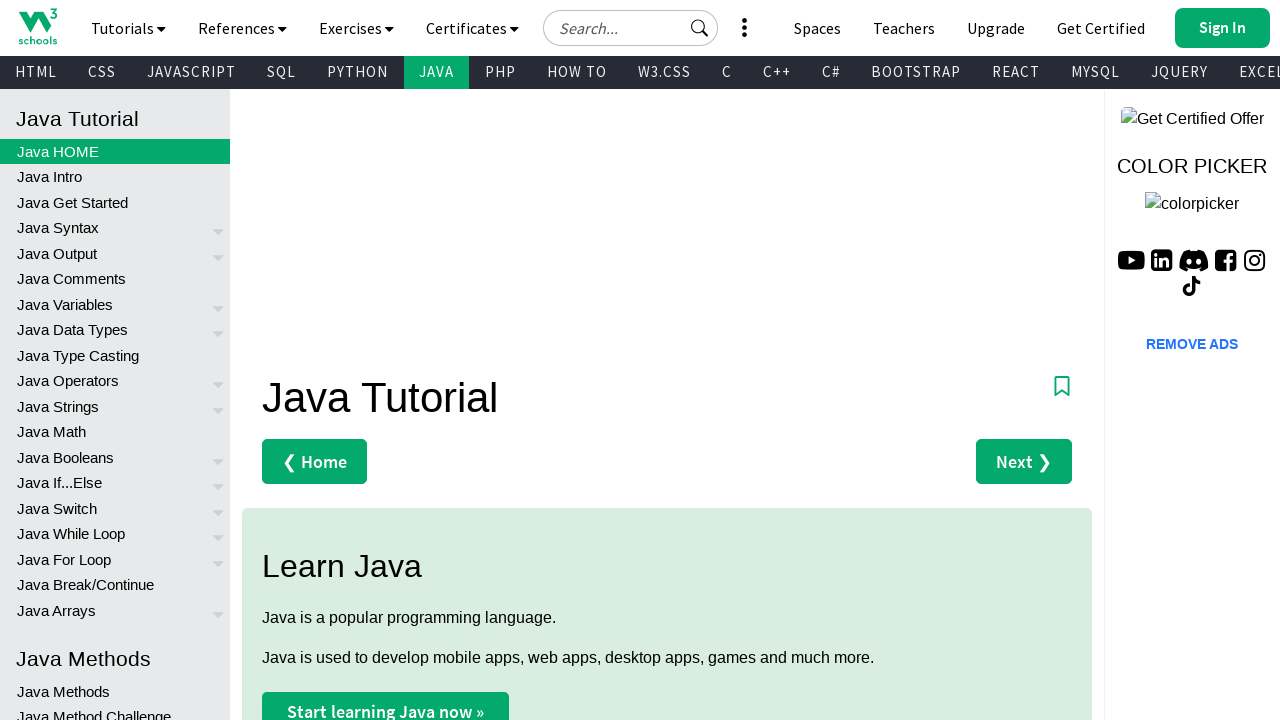

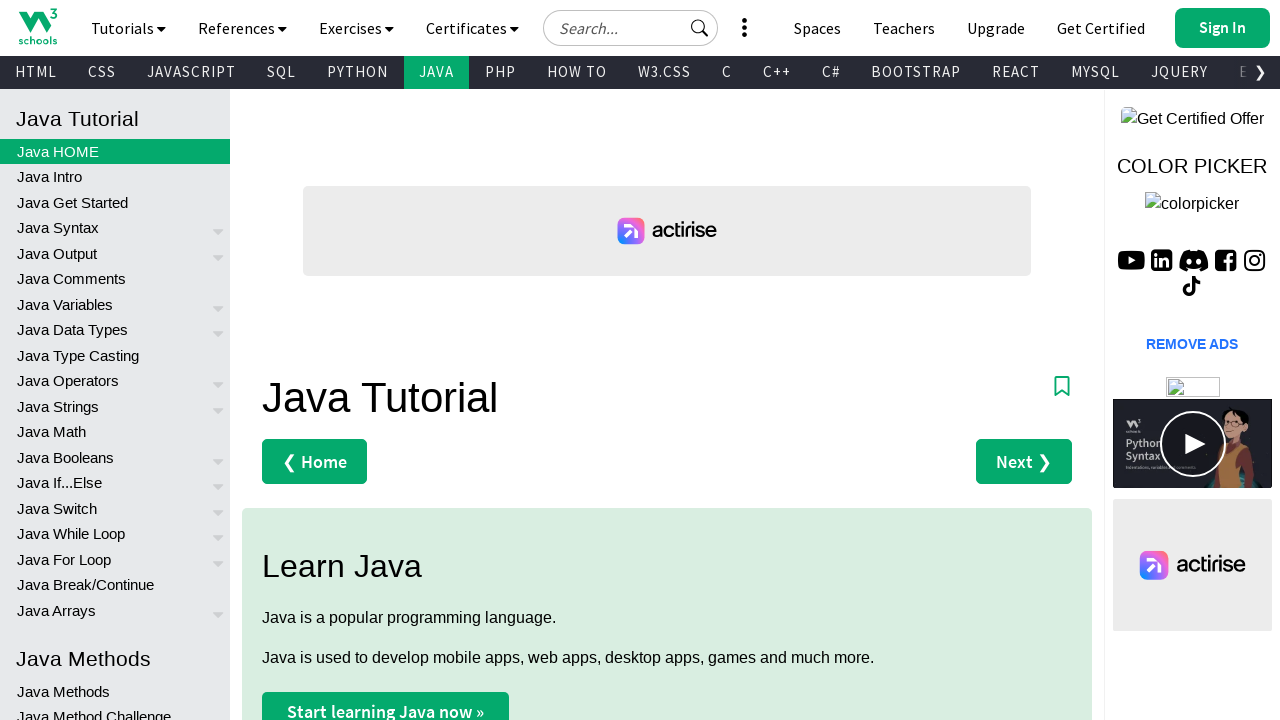